Tests confirmation alert by clicking button and accepting it

Starting URL: https://demoqa.com/alerts

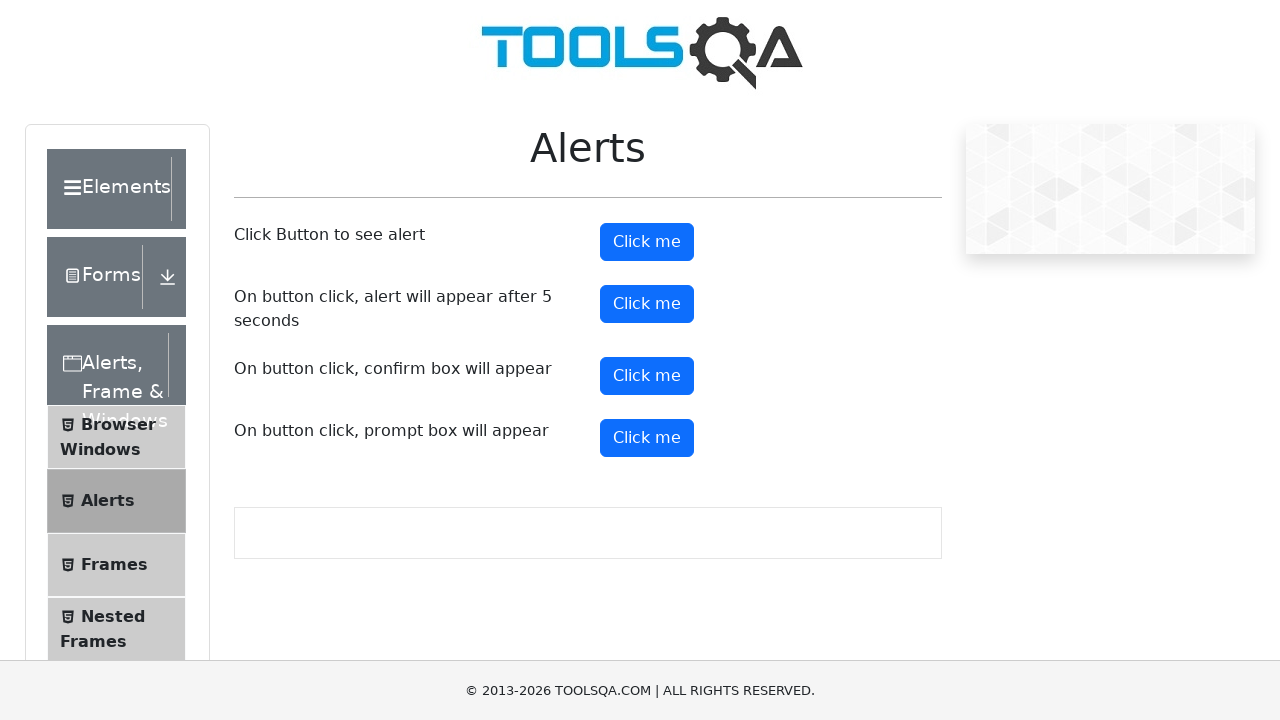

Set up dialog handler to accept confirmation alert
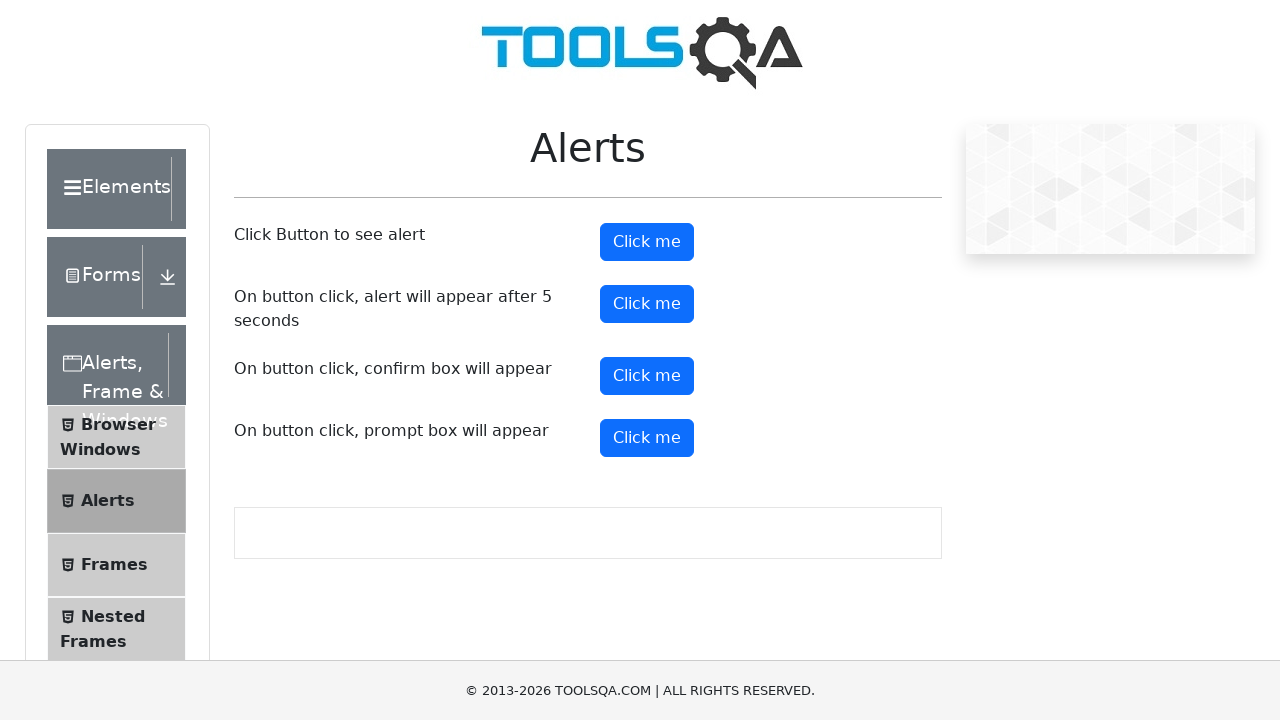

Clicked confirm button to trigger confirmation alert at (647, 376) on #confirmButton
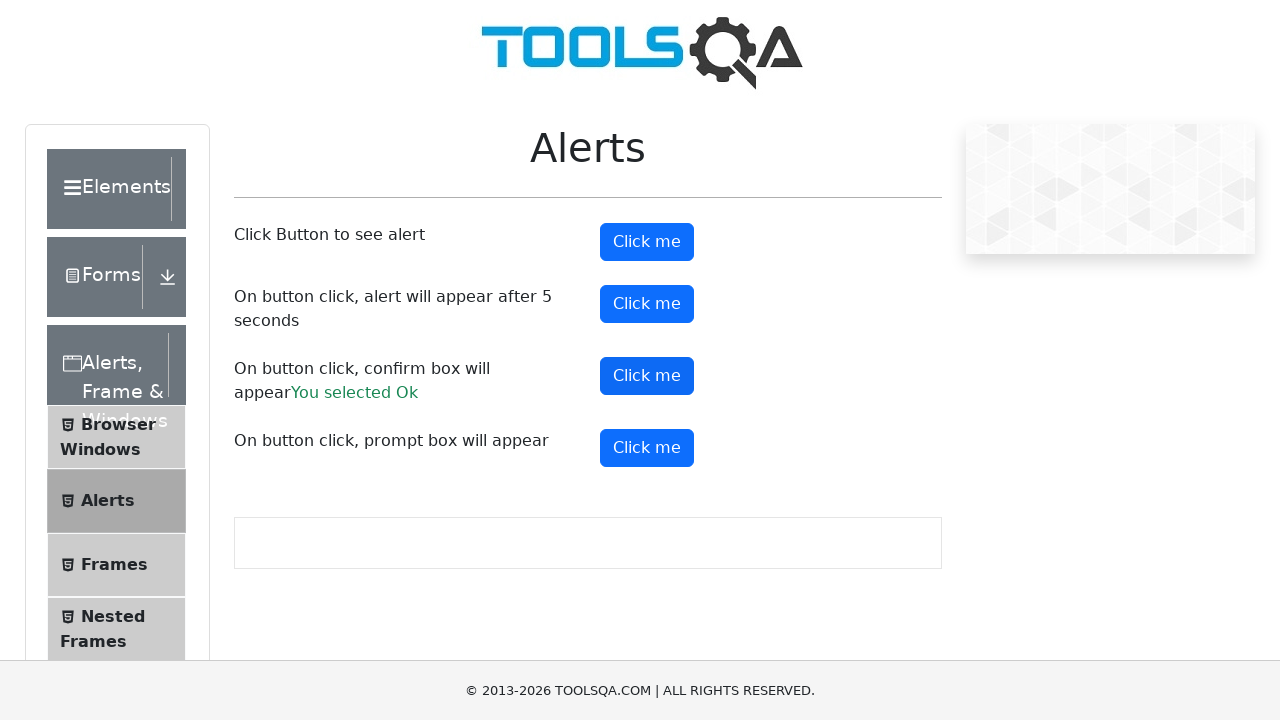

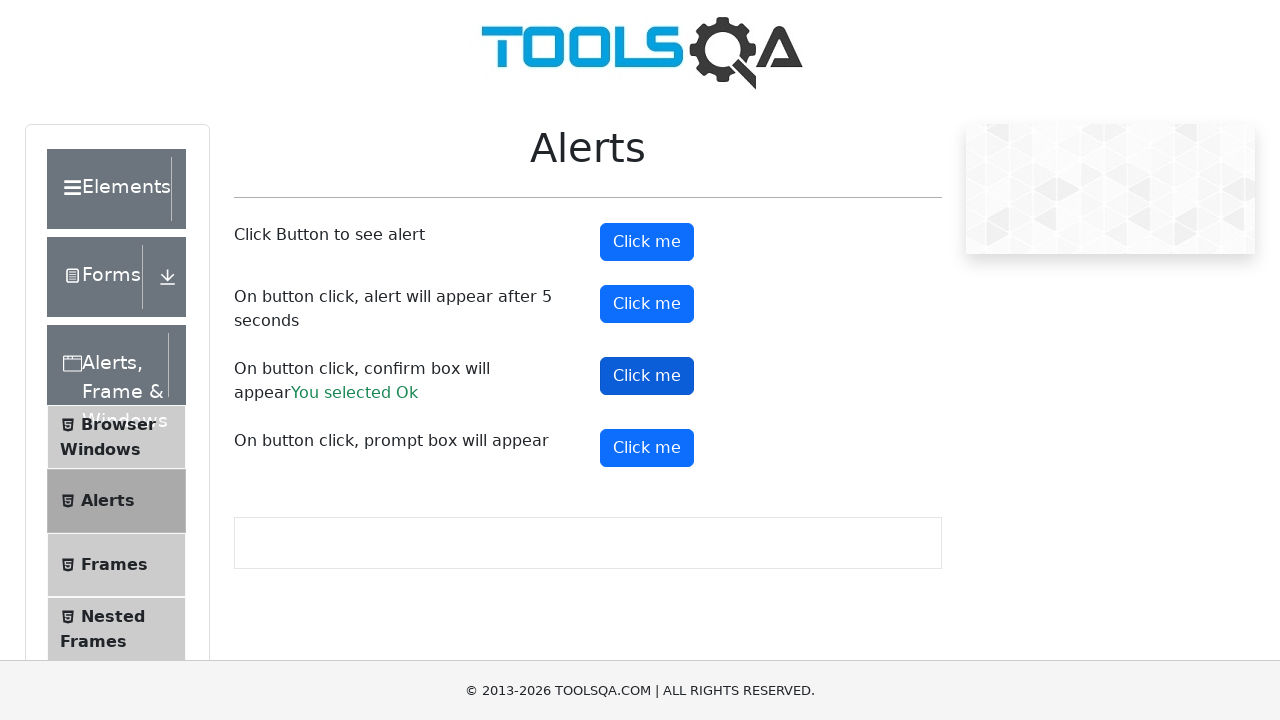